Fills out a practice form with various input types including text fields, radio buttons, checkboxes, dropdowns, and file upload

Starting URL: https://www.techlistic.com/p/selenium-practice-form.html

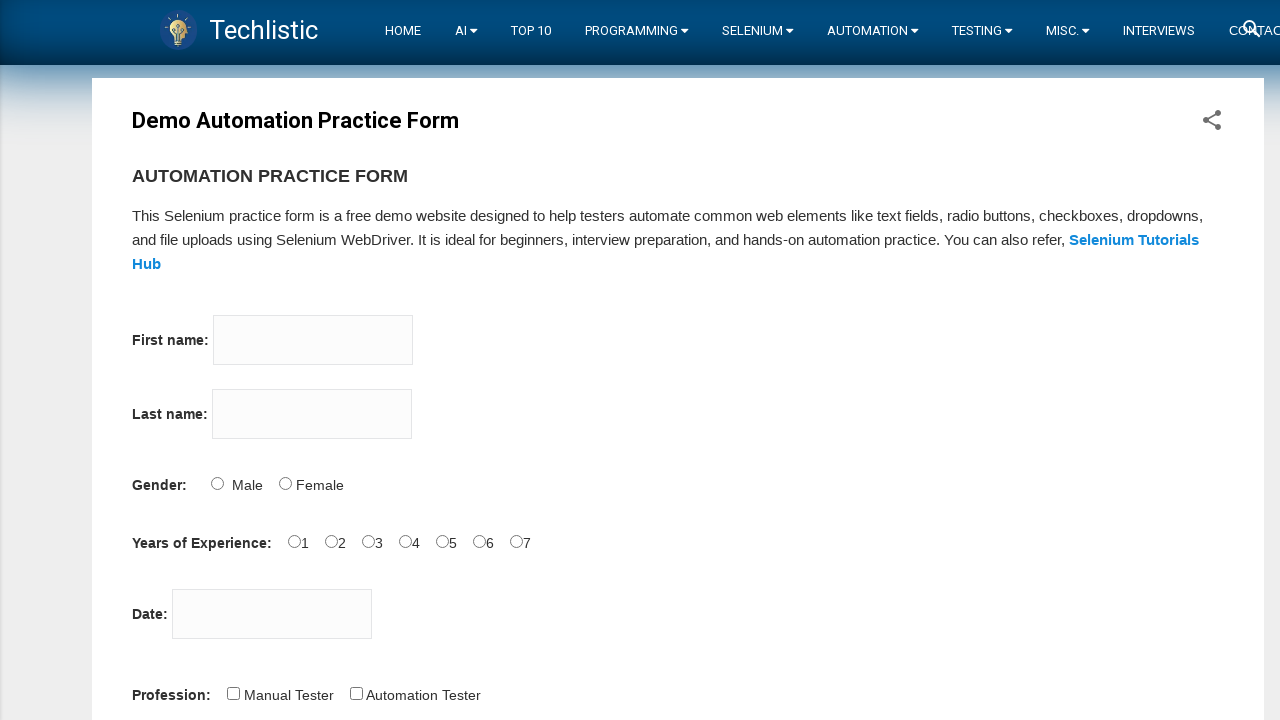

Filled first name field with 'John' on input[name='firstname']
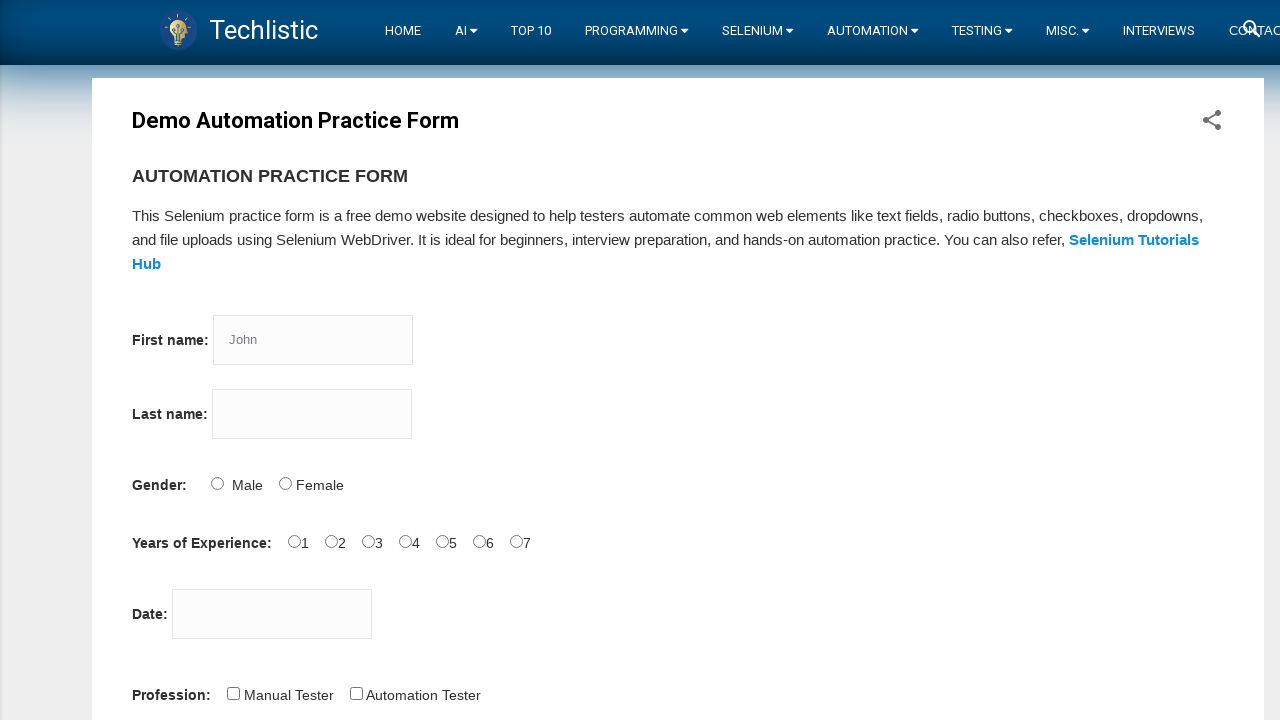

Filled last name field with 'Smith' on input[name='lastname']
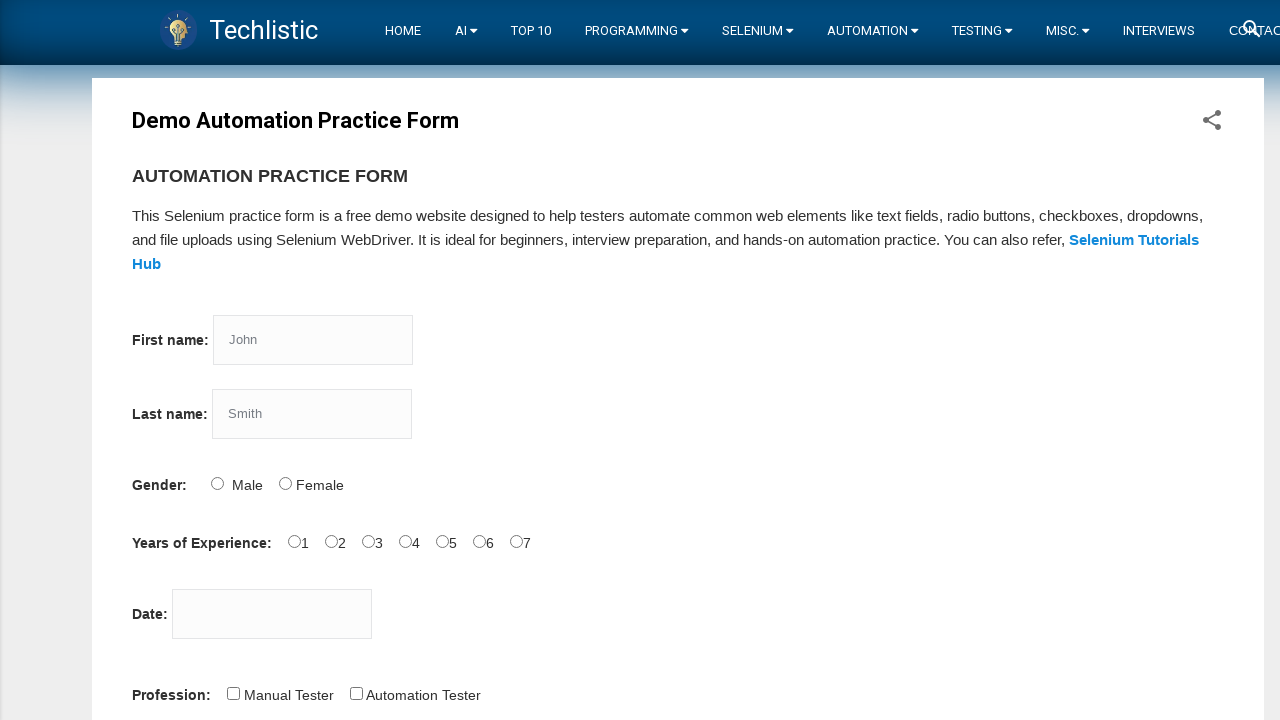

Selected gender radio button at (217, 483) on #sex-0
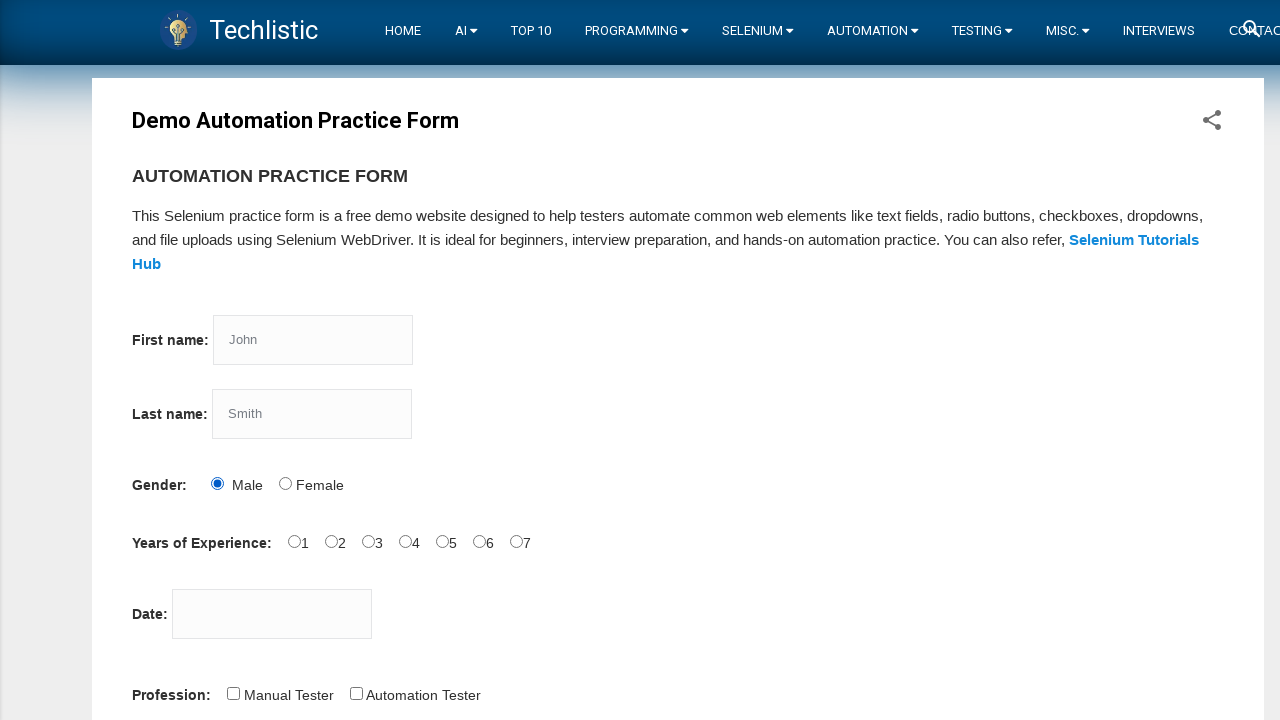

Selected years of experience radio button at (331, 541) on #exp-1
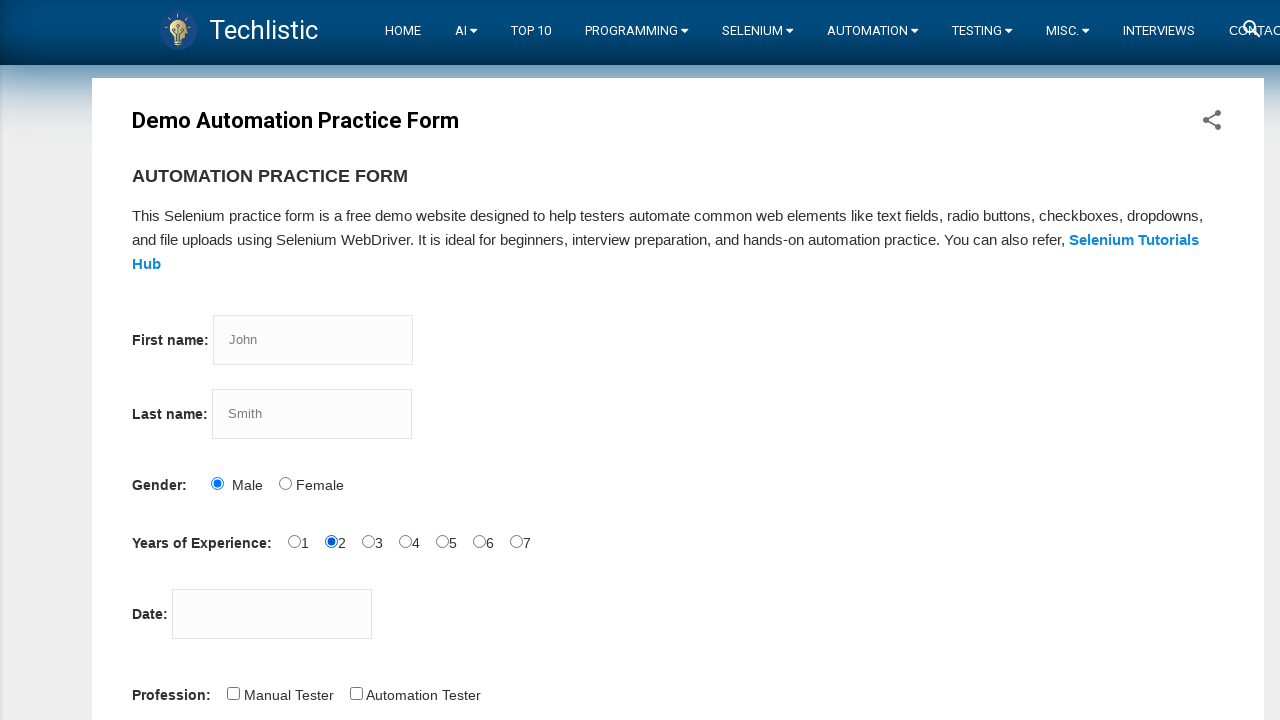

Filled date field with '25/03/2024' on #datepicker
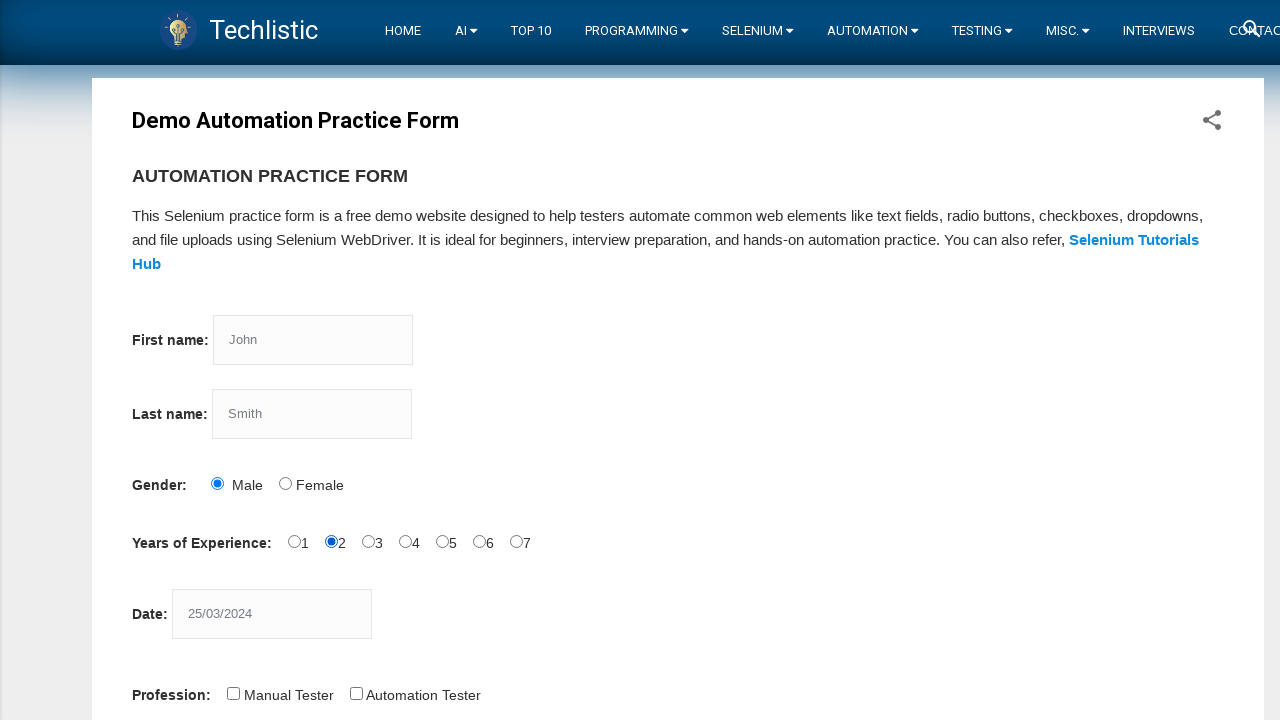

Selected first profession checkbox at (233, 693) on #profession-0
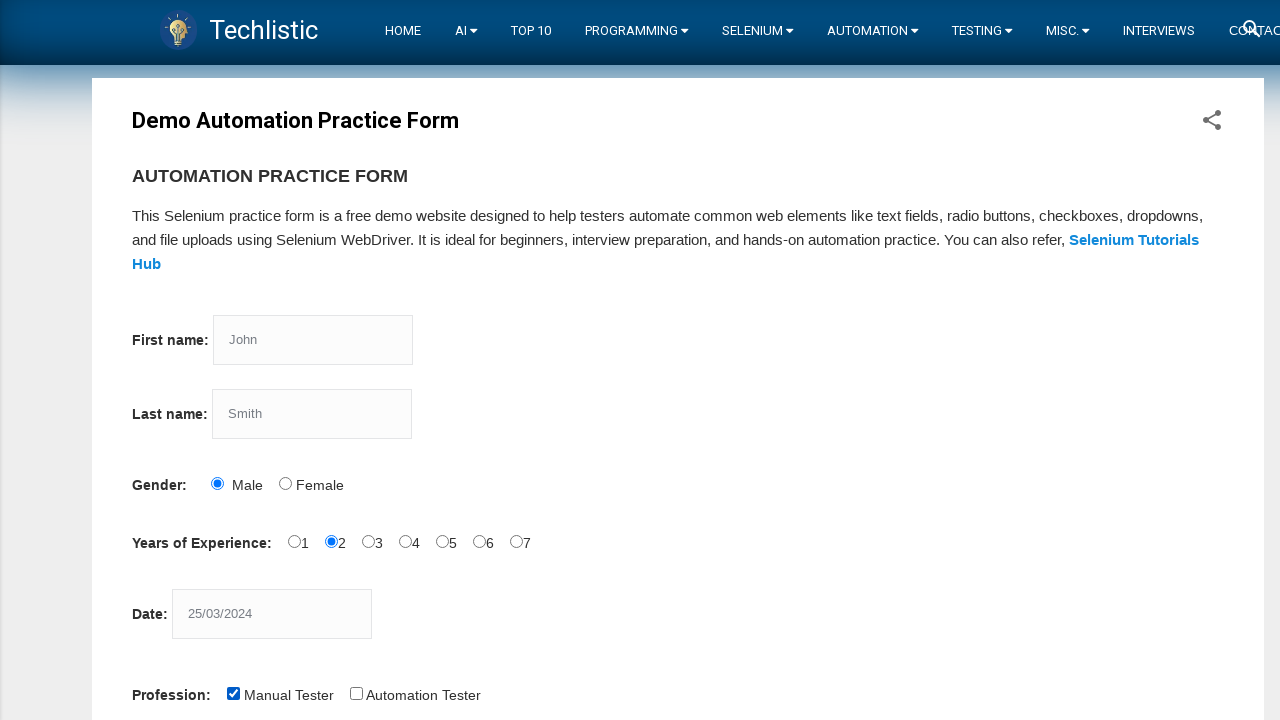

Selected second profession checkbox at (356, 693) on #profession-1
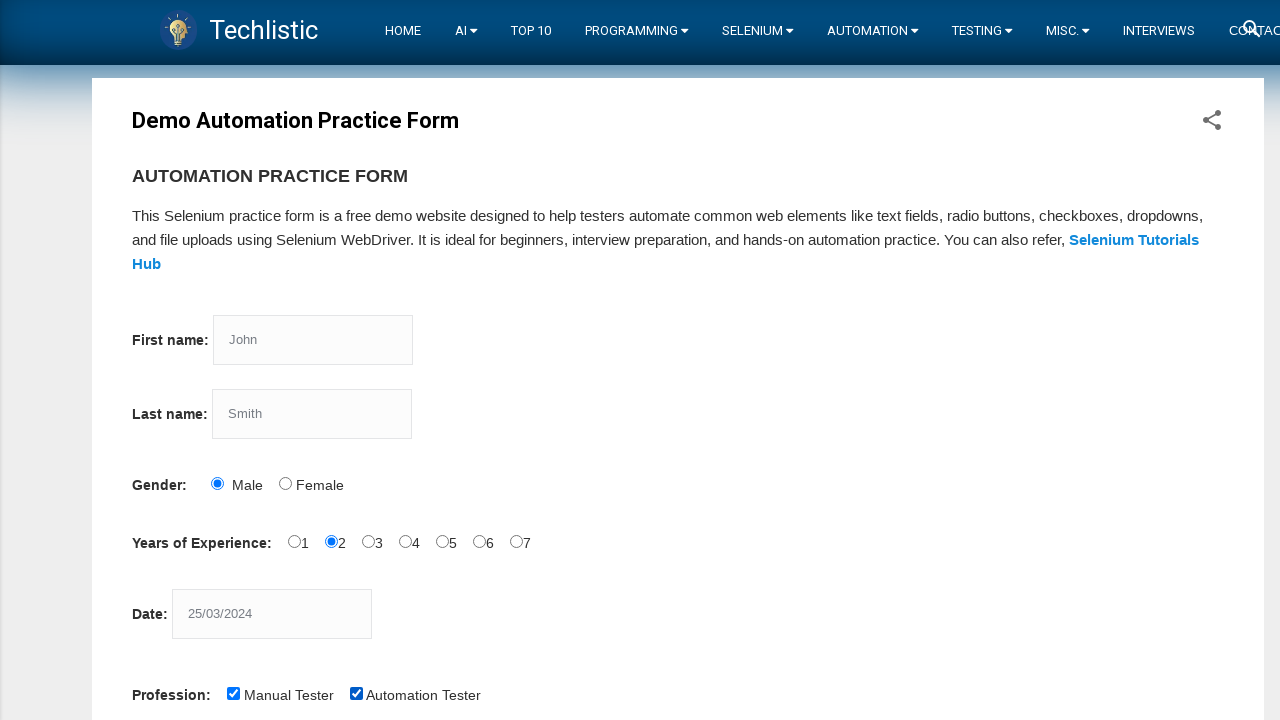

Selected automation tool checkbox at (446, 360) on #tool-2
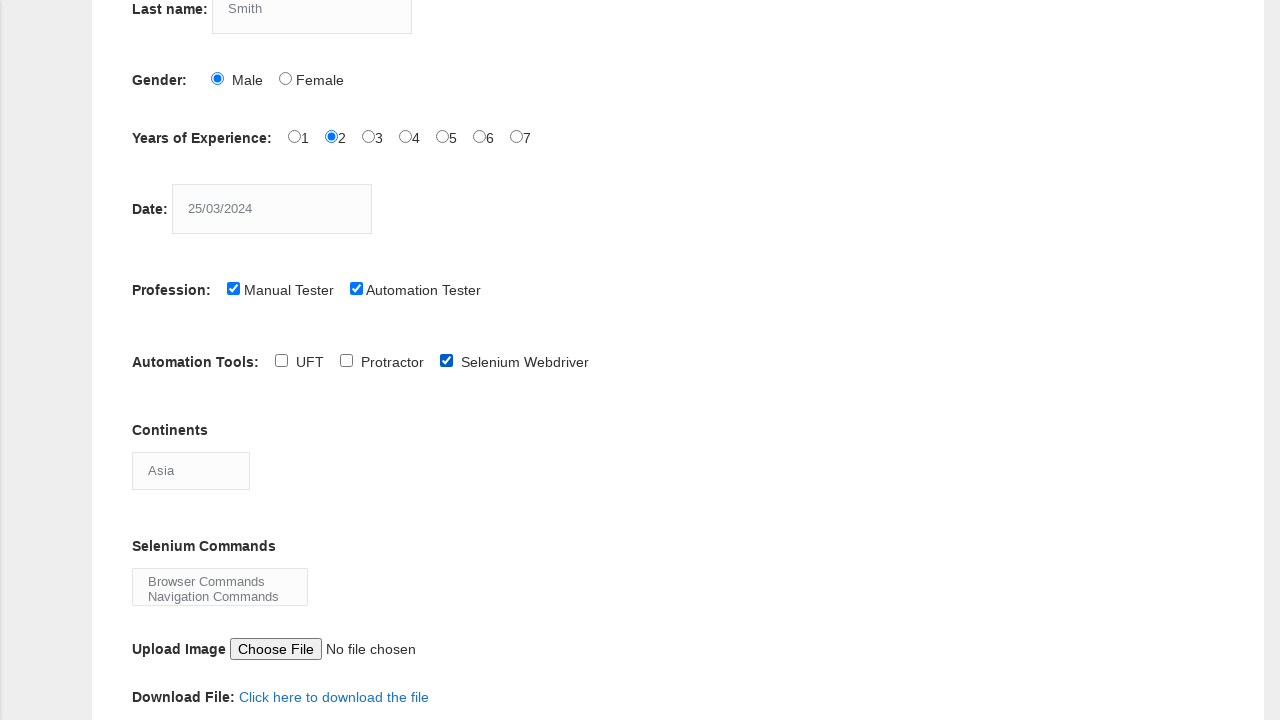

Selected 'Africa' from continents dropdown on #continents
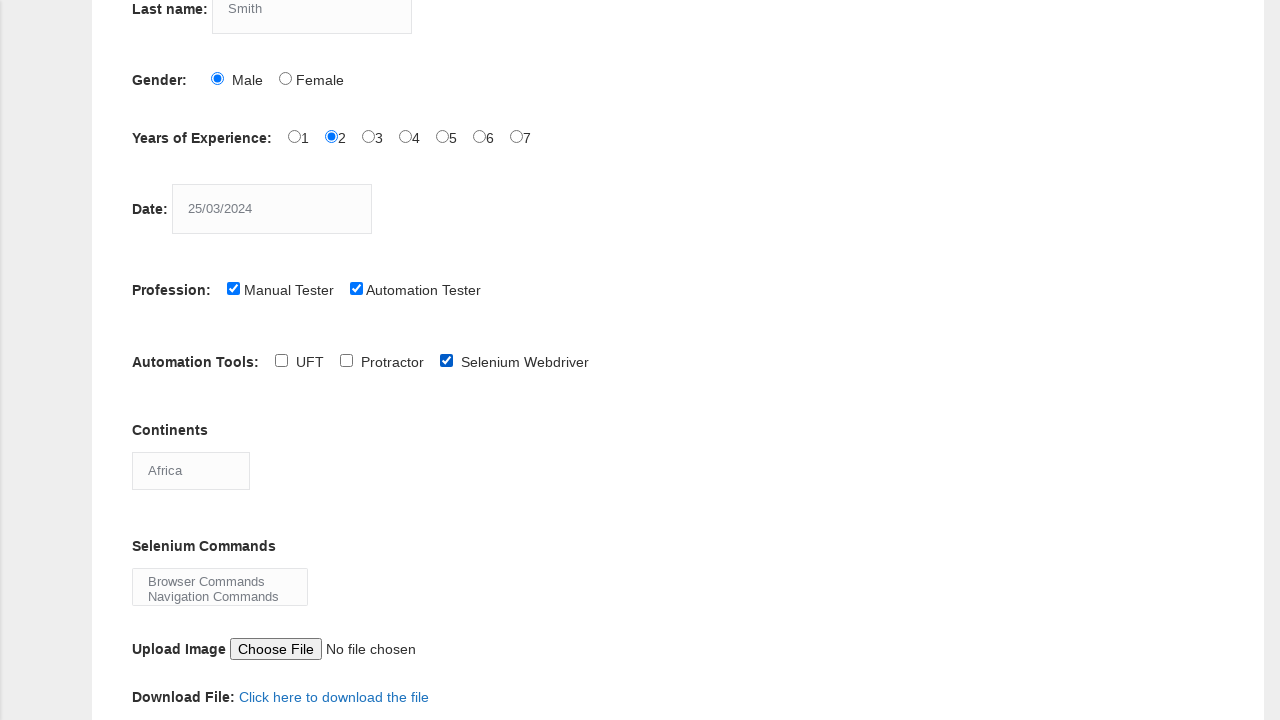

Selected 'Wait Commands' from selenium commands dropdown on #selenium_commands
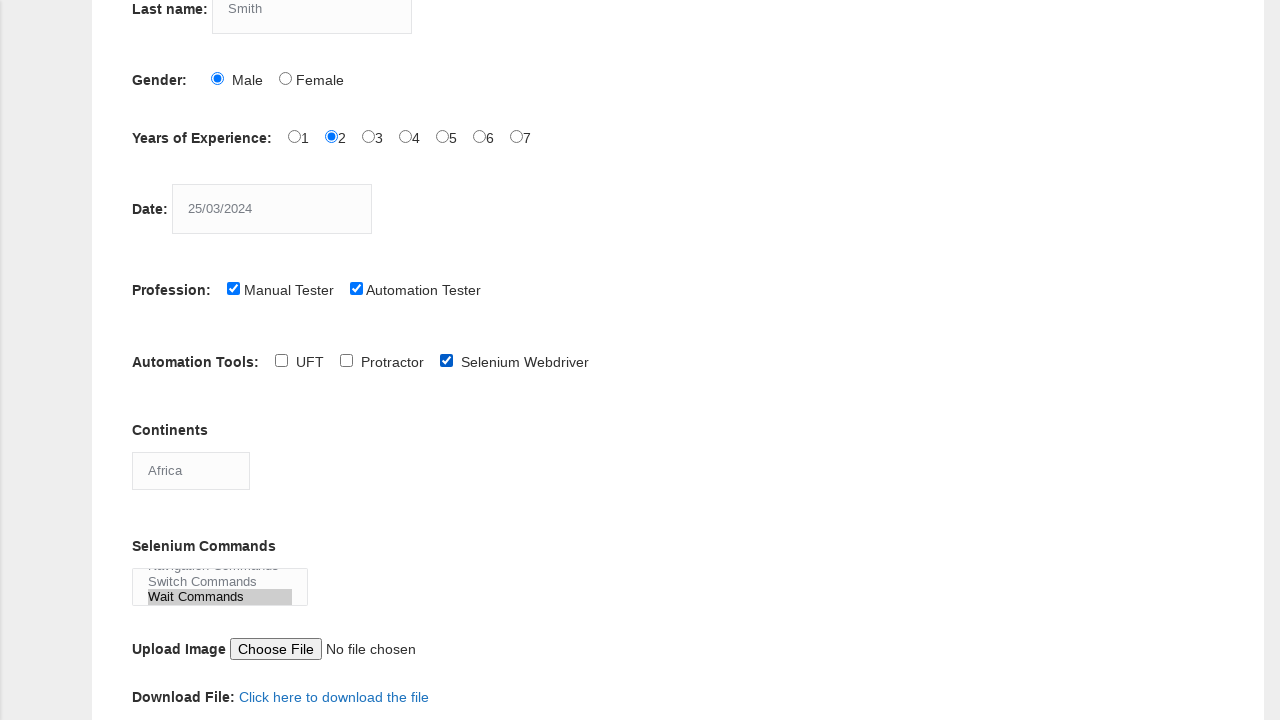

Cleared file upload field
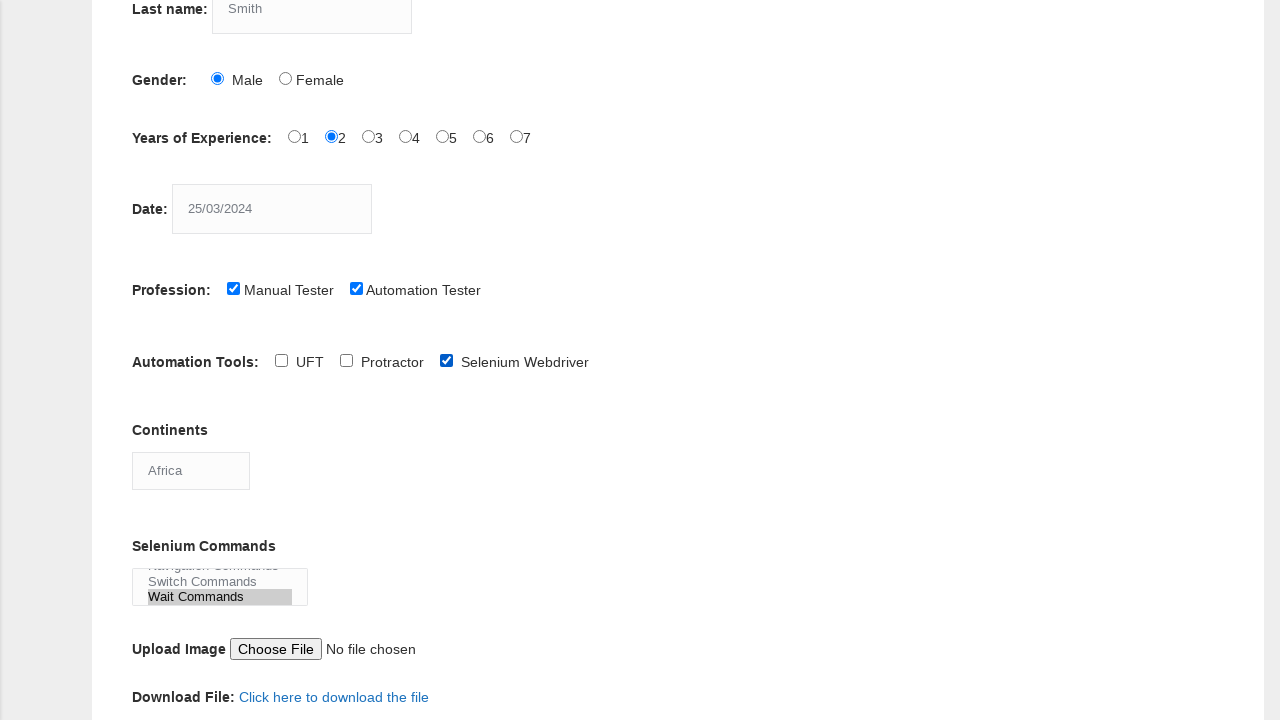

Clicked submit button to submit the form at (157, 360) on #submit
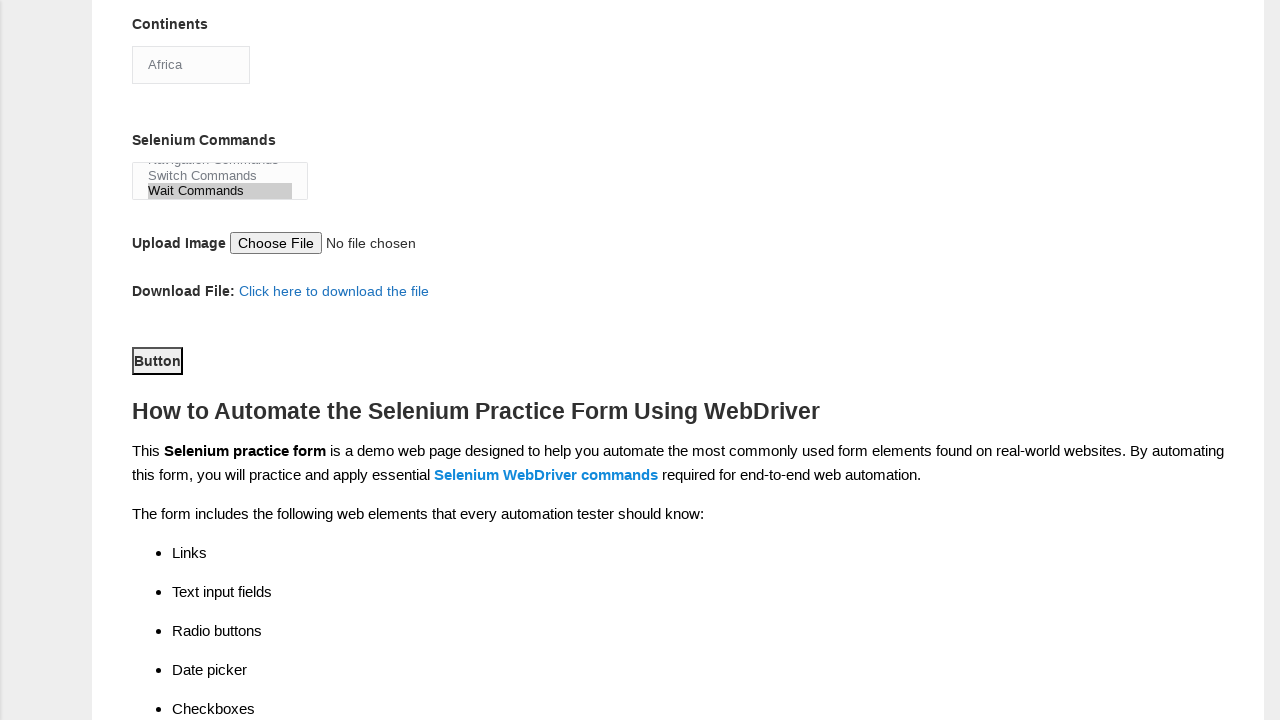

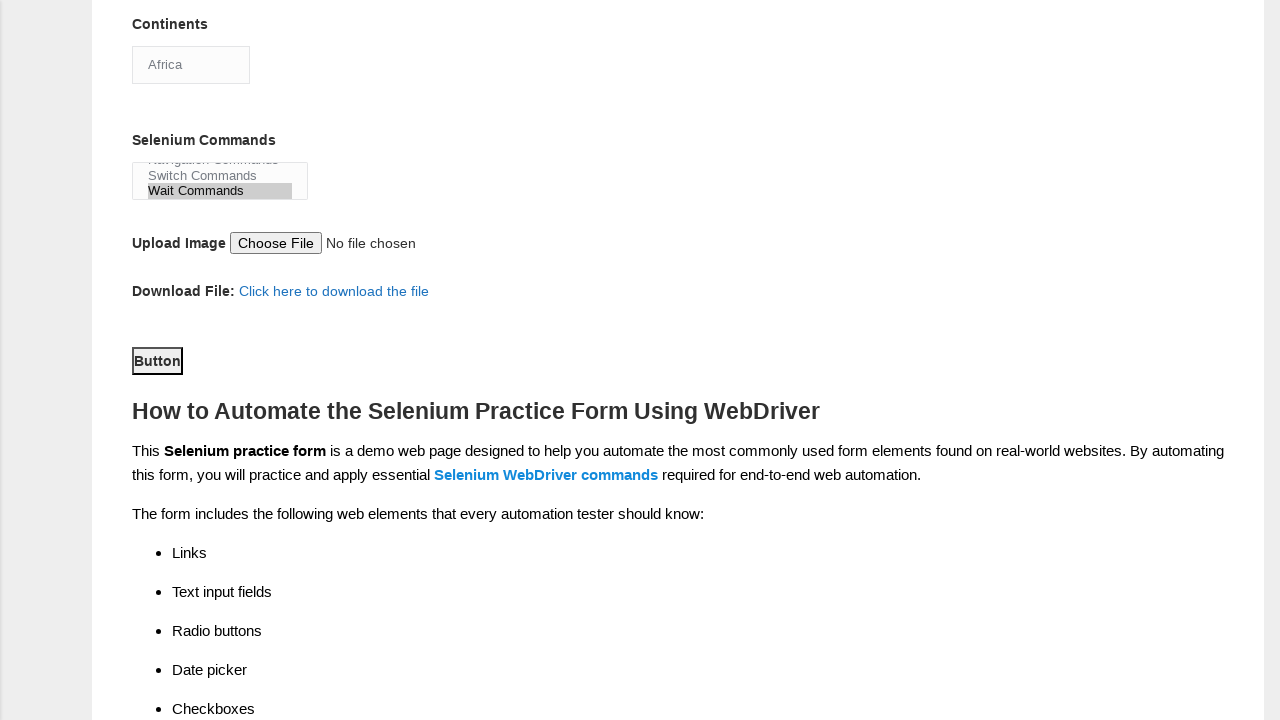